Tests a slow calculator application by setting a 45-second delay, performing the calculation 7 + 8, and verifying the result equals 15.

Starting URL: https://bonigarcia.dev/selenium-webdriver-java/slow-calculator.html

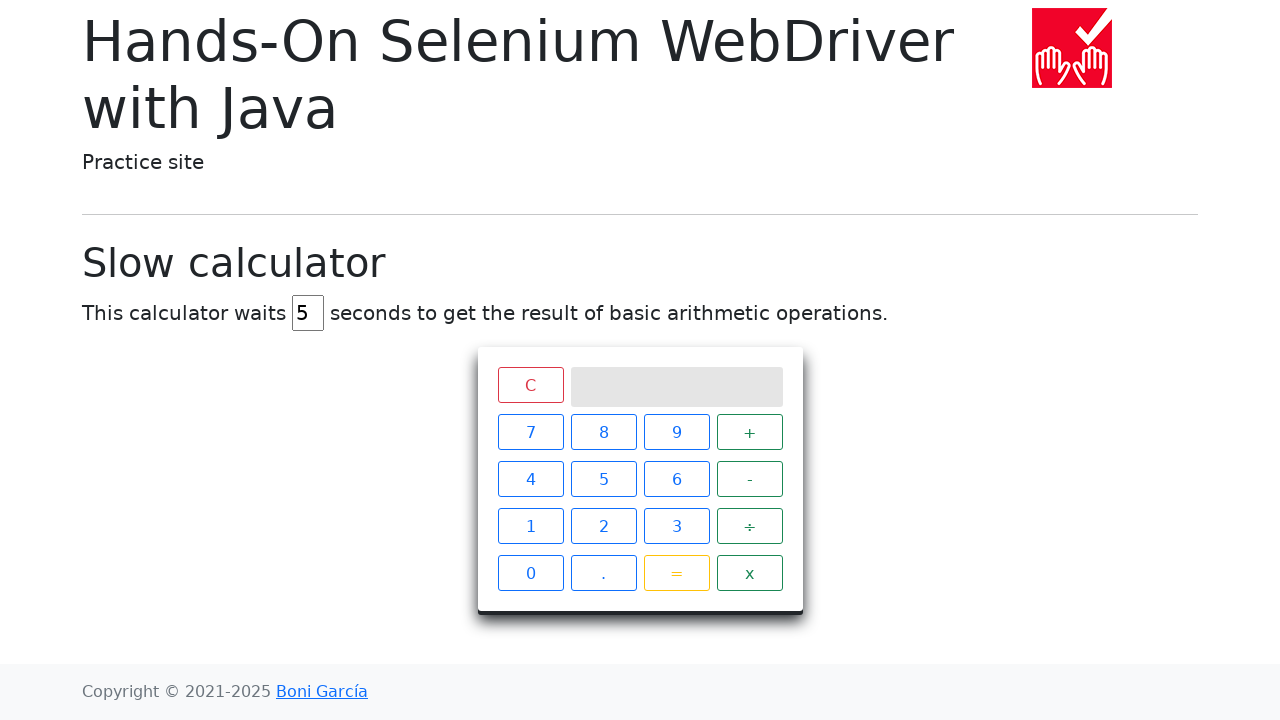

Calculator page loaded and delay input element is visible
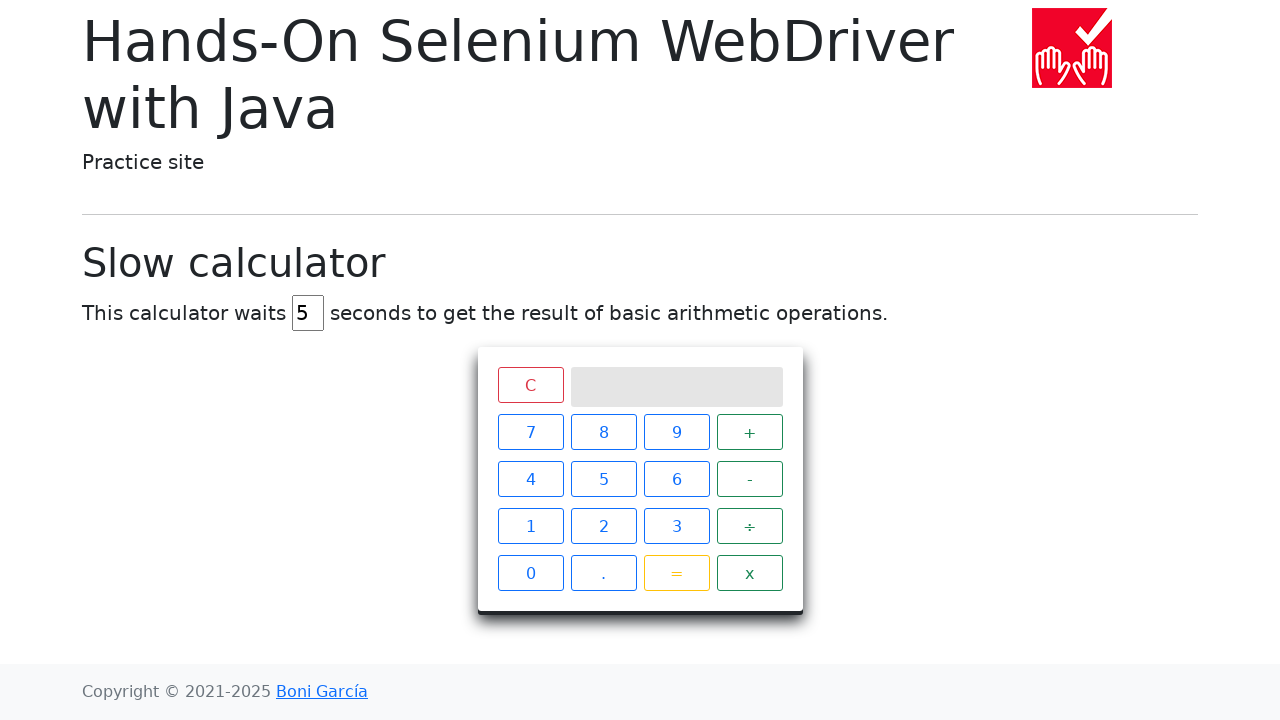

Cleared the delay input field on #delay
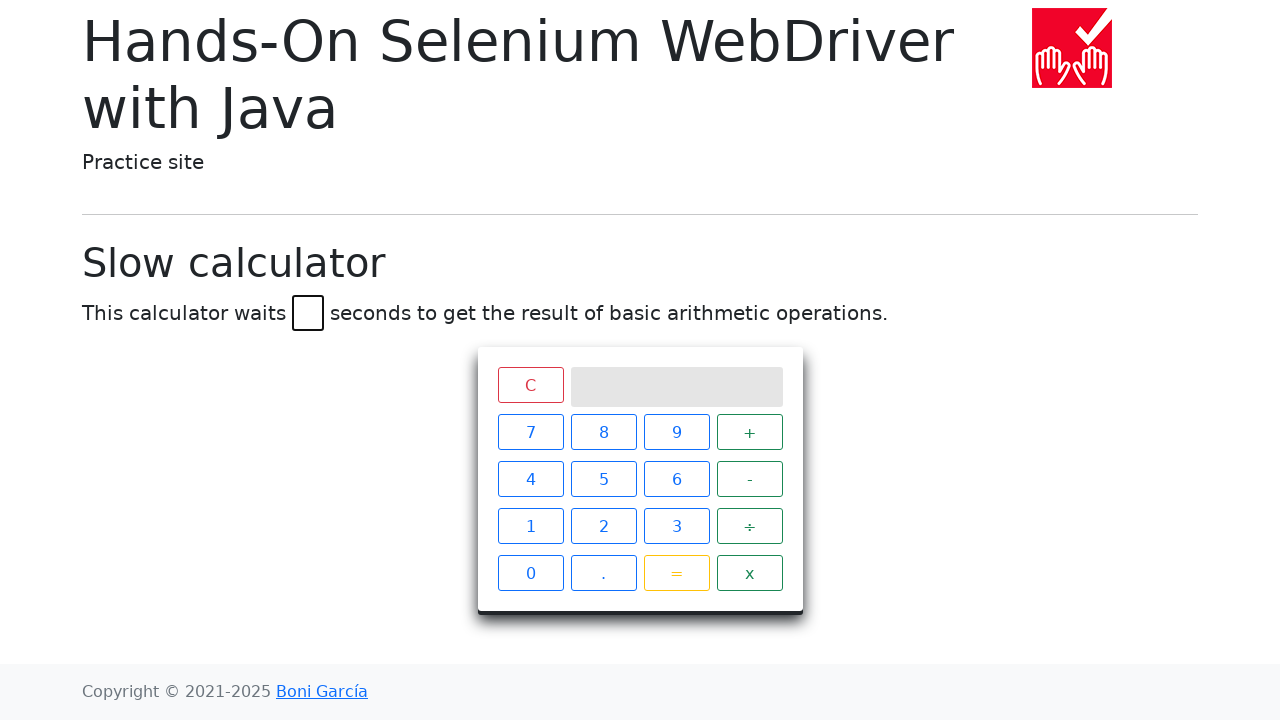

Set delay to 45 seconds on #delay
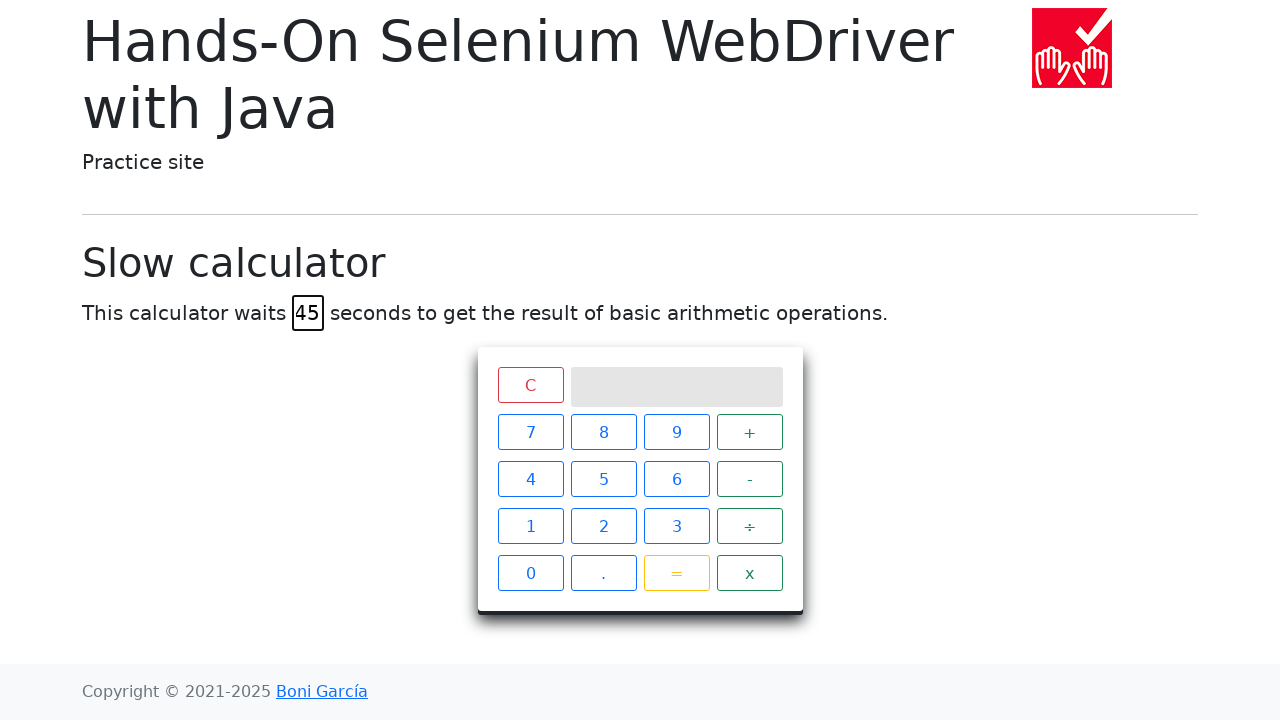

Retrieved initial screen content: ''
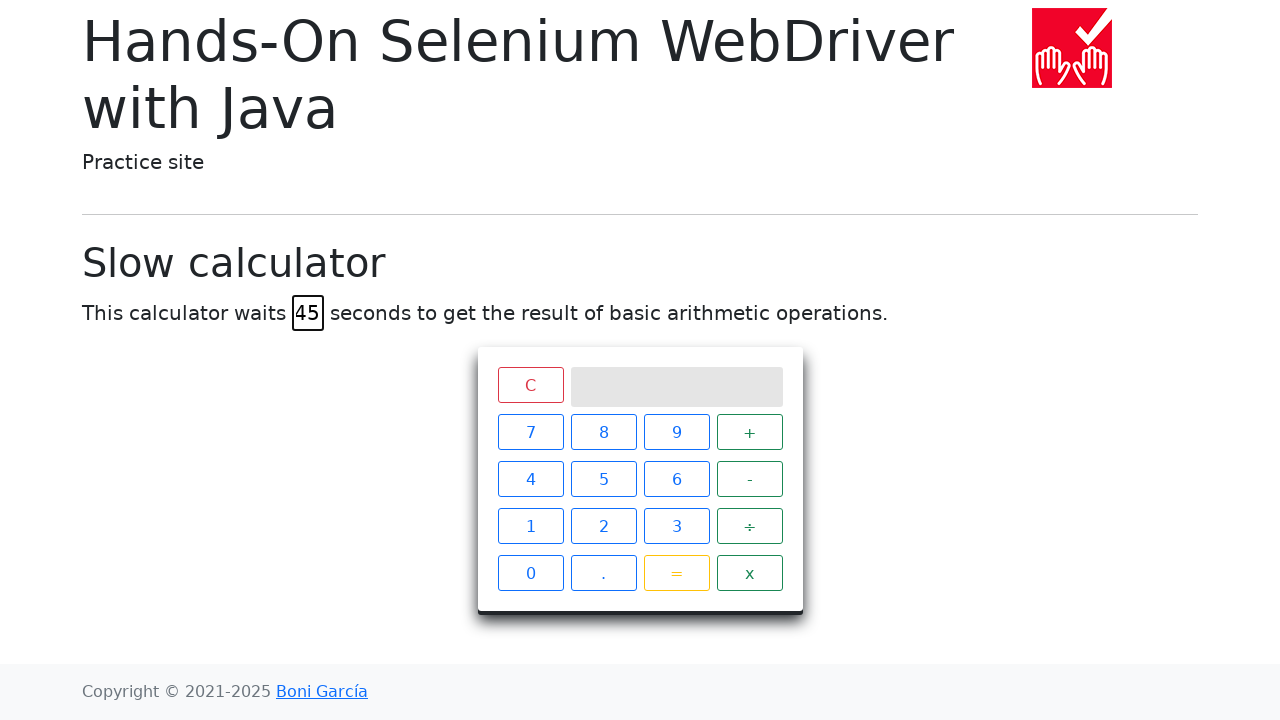

Clicked button 7 at (530, 432) on xpath=//span[text()='7' and contains(@class, 'btn')]
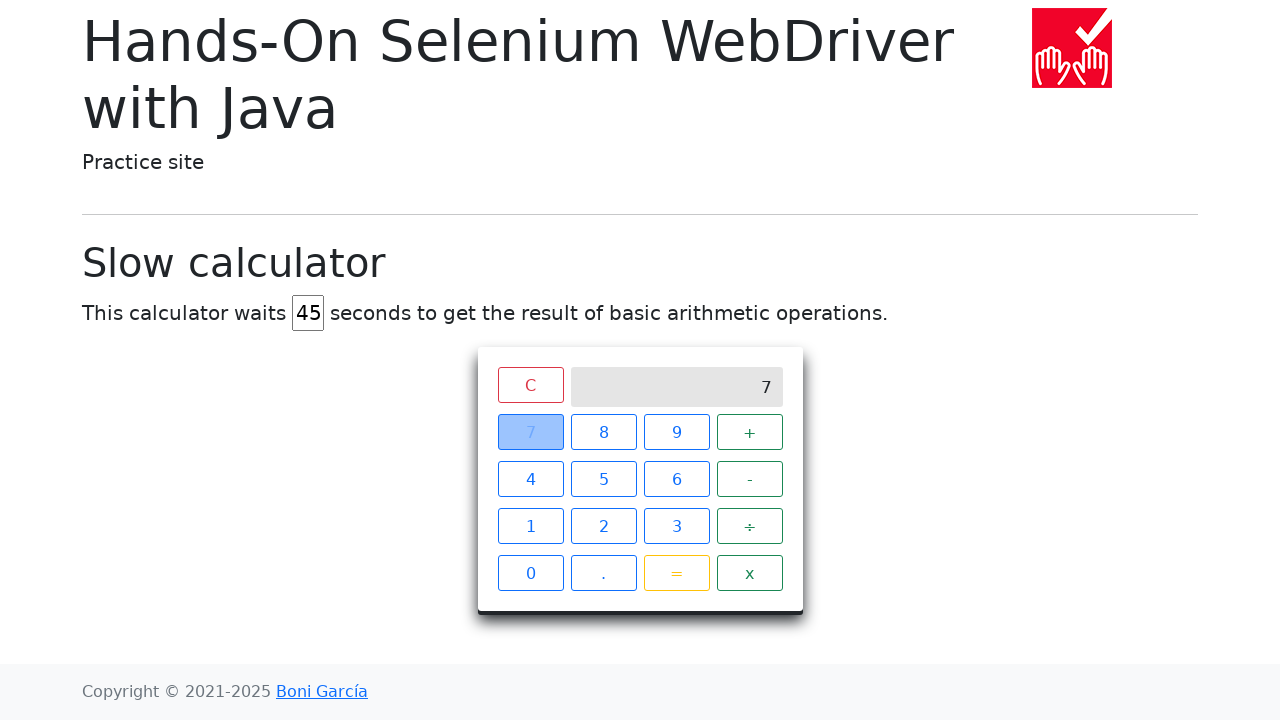

Clicked button + at (750, 432) on xpath=//span[text()='+' and contains(@class, 'btn')]
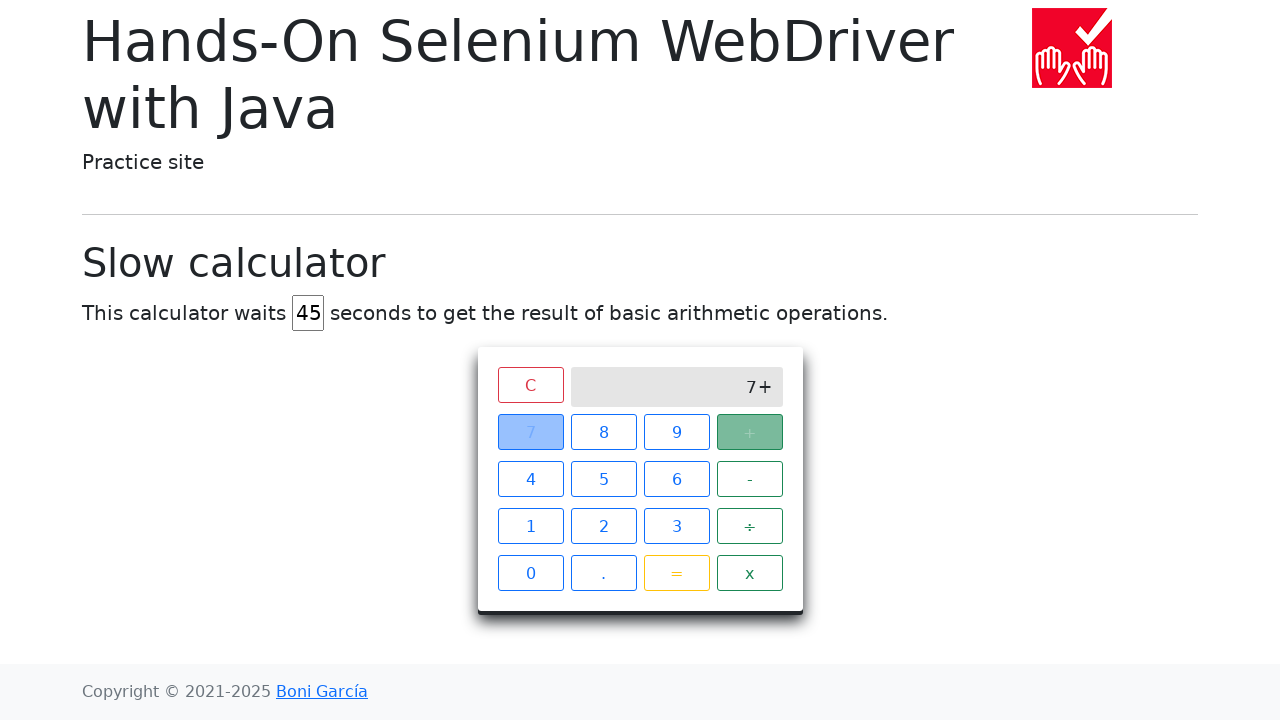

Clicked button 8 at (604, 432) on xpath=//span[text()='8' and contains(@class, 'btn')]
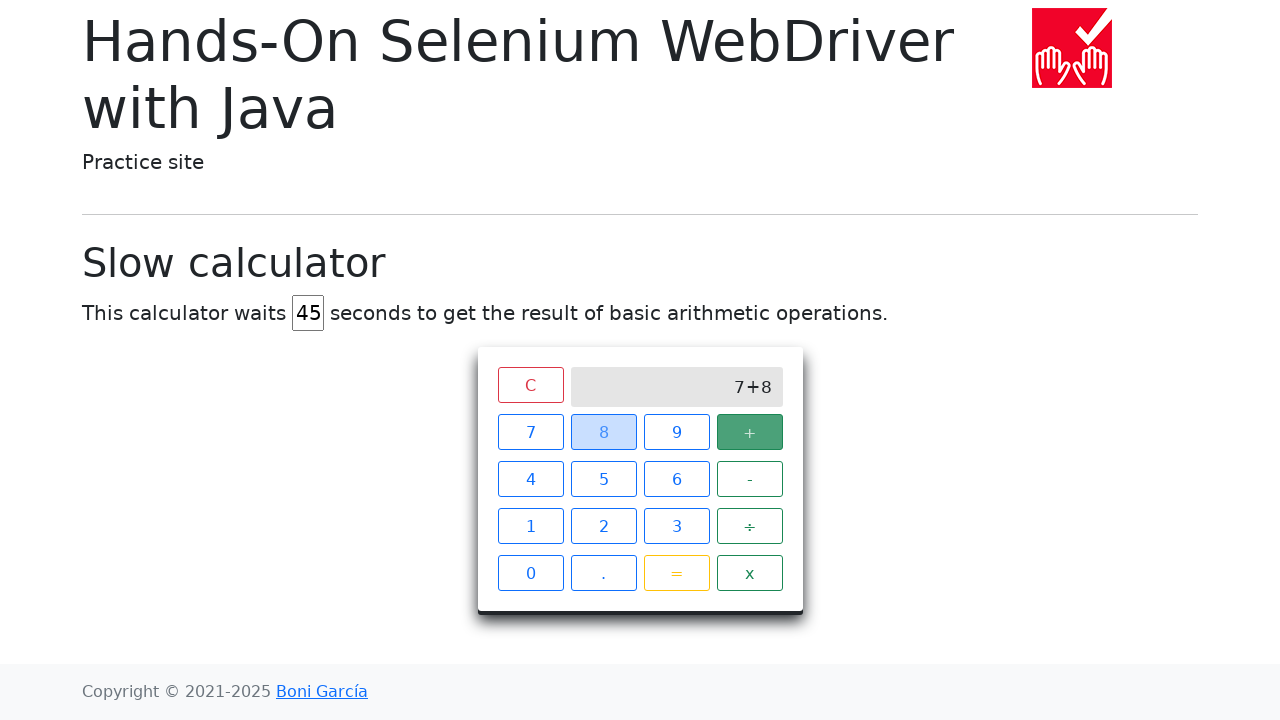

Clicked button = to execute calculation at (676, 573) on xpath=//span[text()='=' and contains(@class, 'btn')]
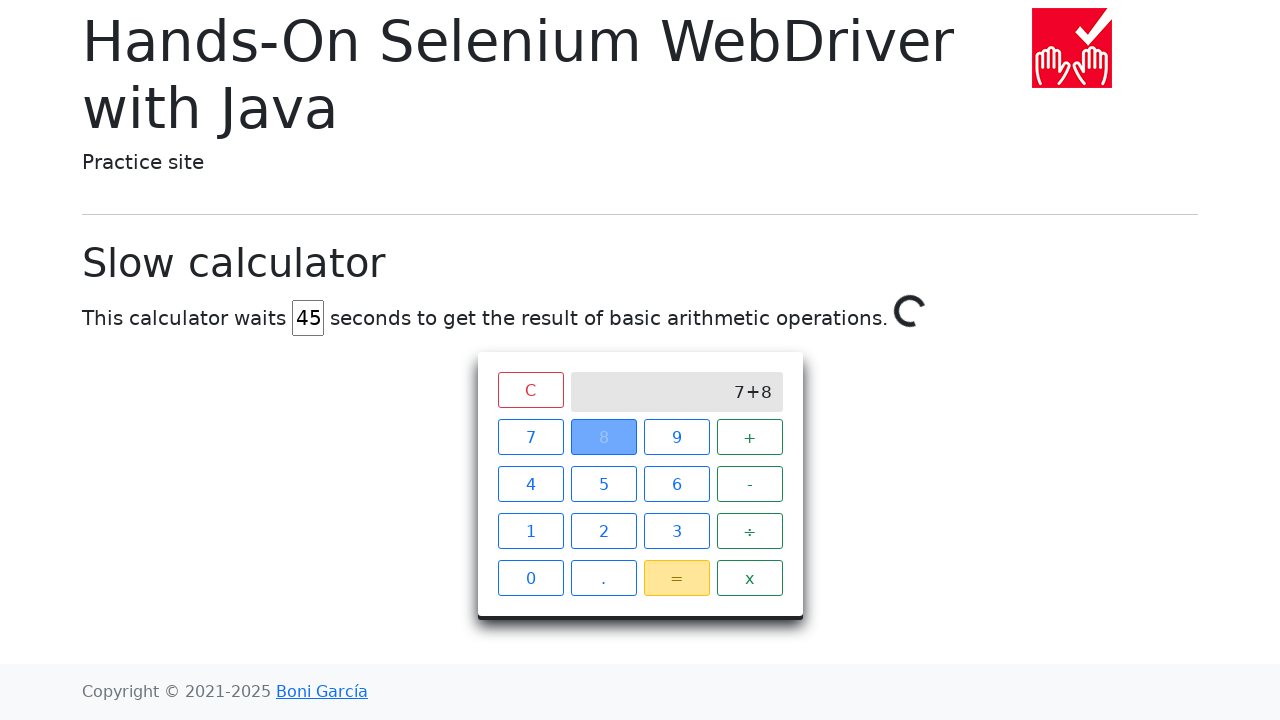

Calculator completed 7 + 8 = 15 after 45-second delay
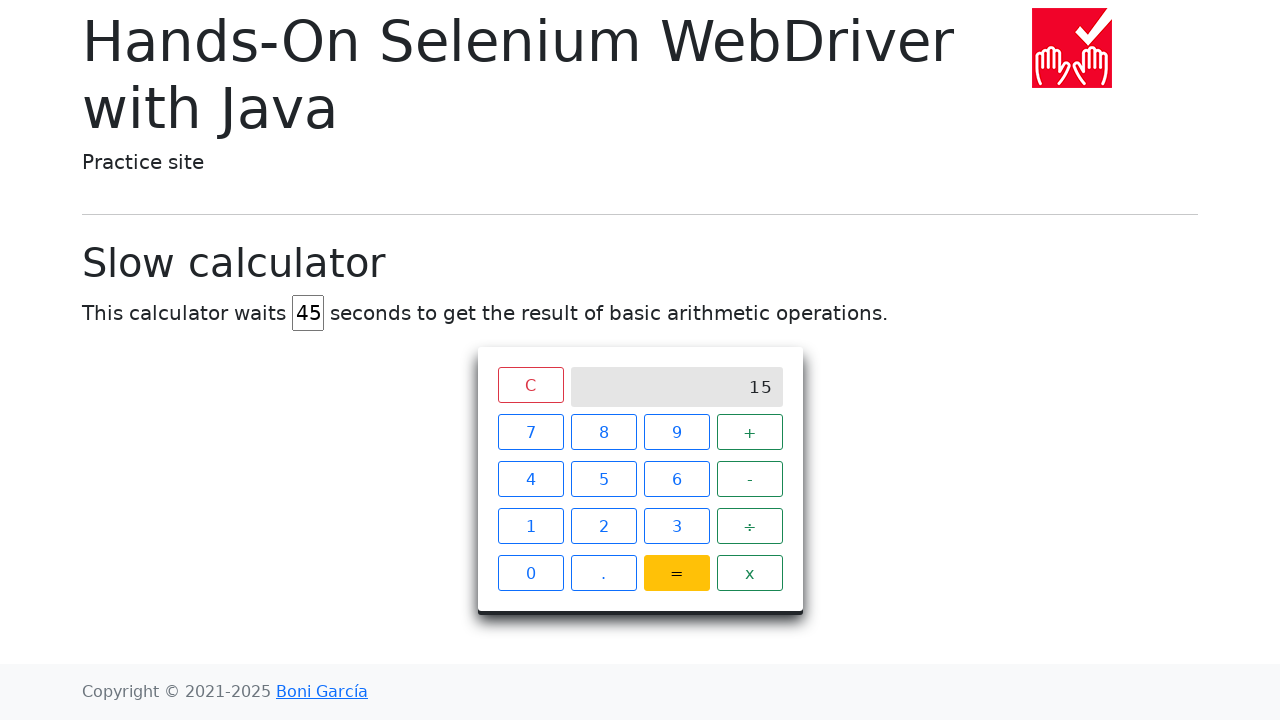

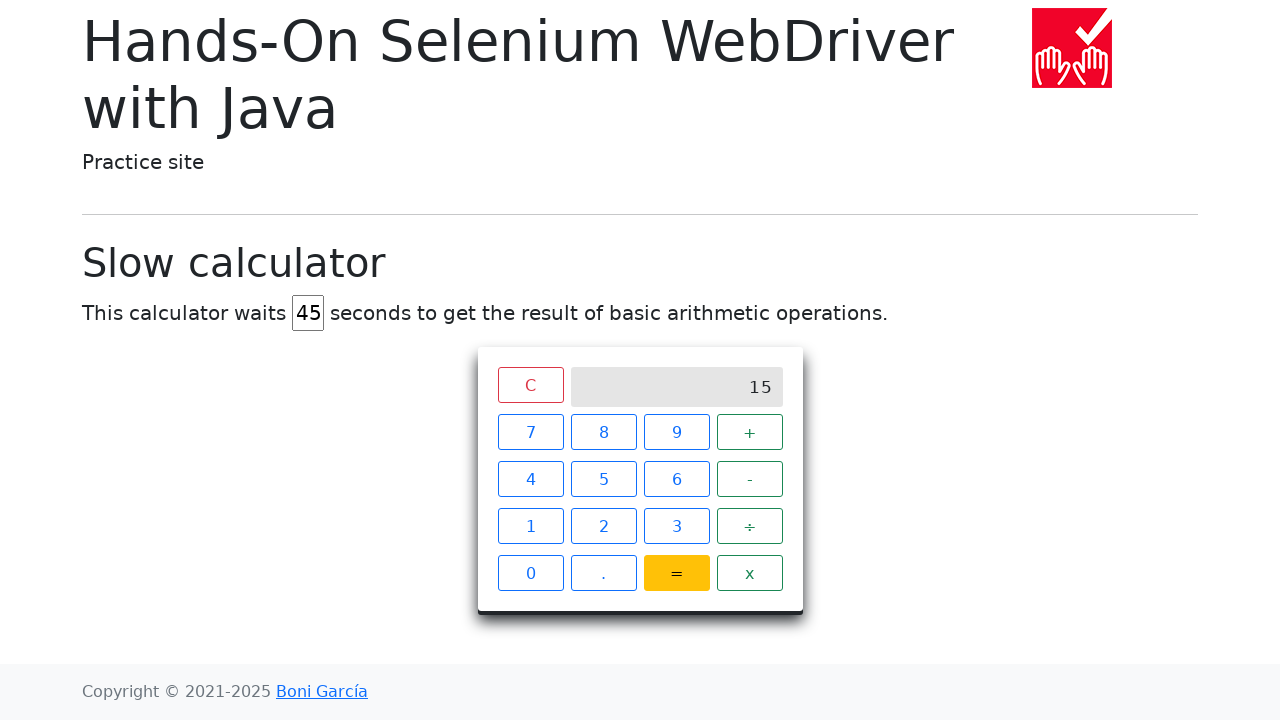